Tests weather location search on rp5.ru by searching for Tanger and verifying search results page

Starting URL: https://rp5.ru/Weather_in_the_world

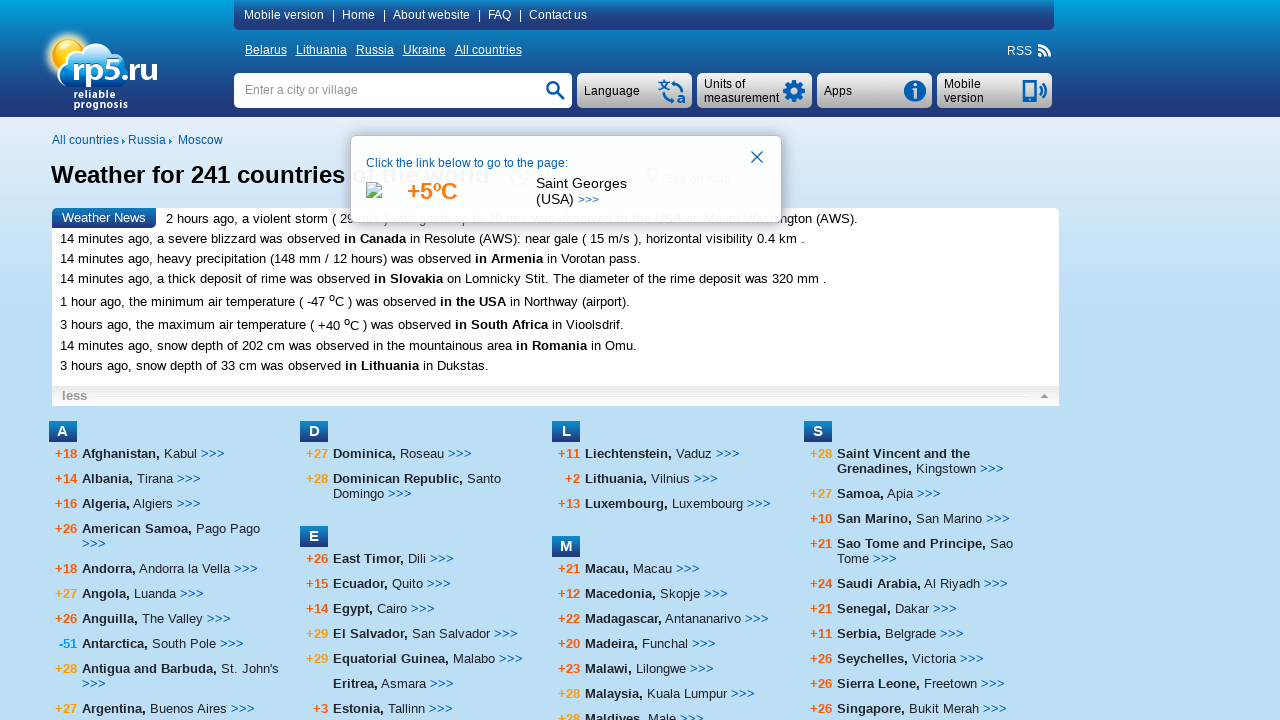

Entered 'Tanger' in location search field on input[name='searchStr']
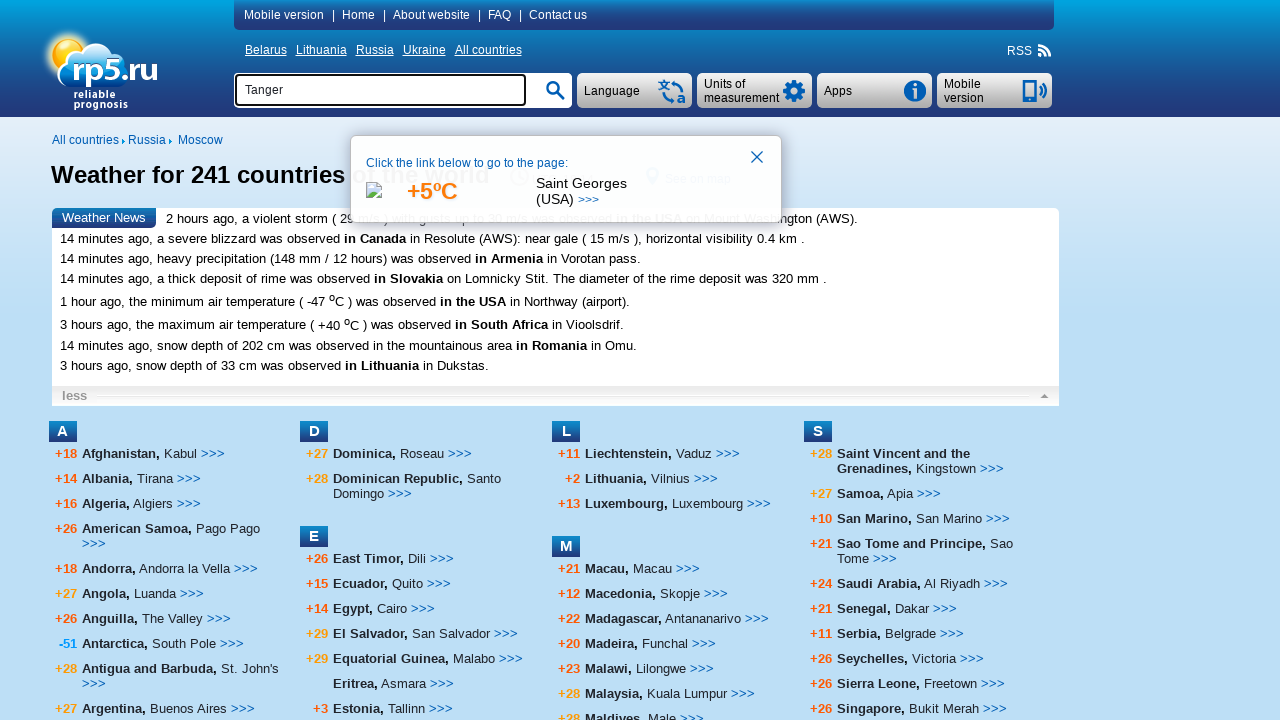

Pressed Enter to submit search for Tanger location
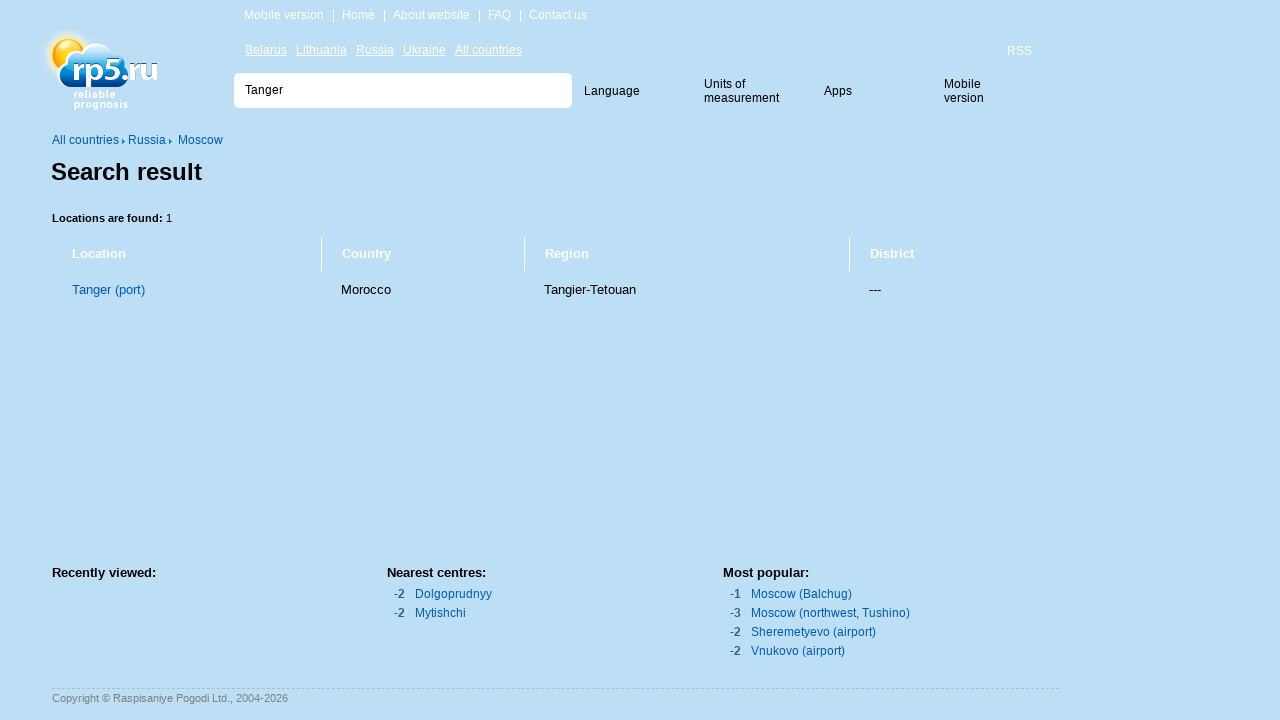

Search results page loaded with heading element present
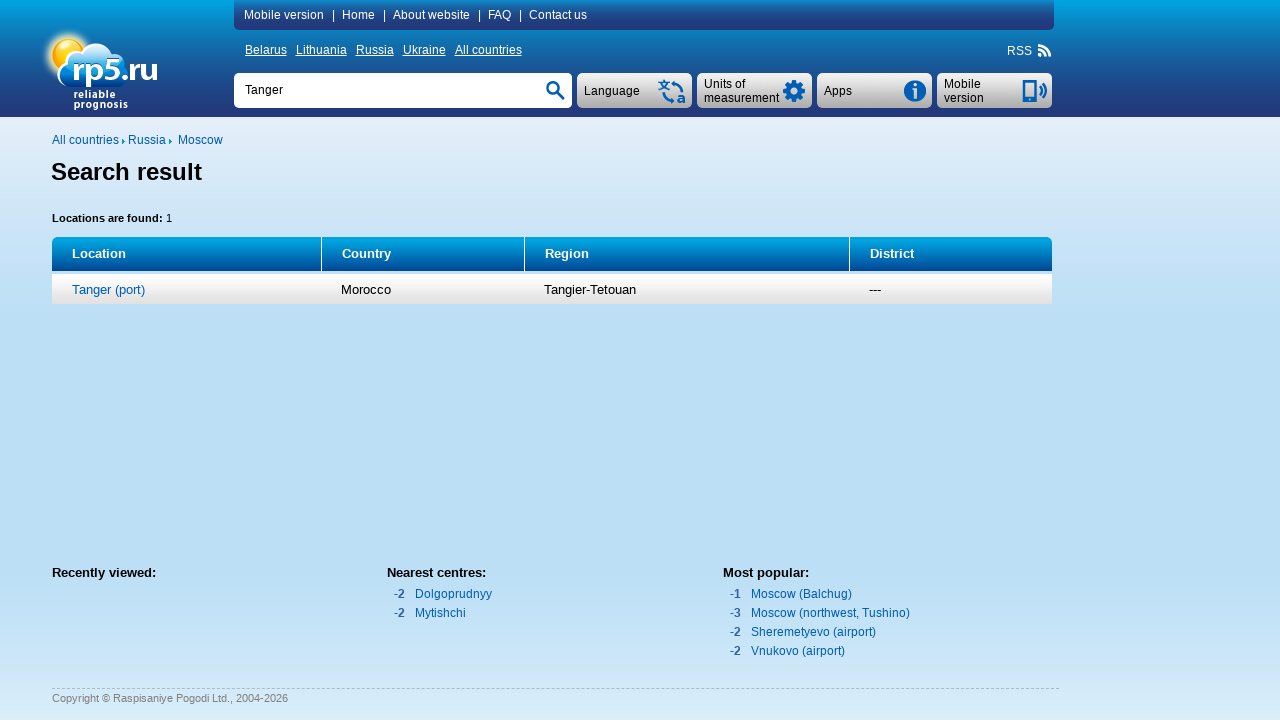

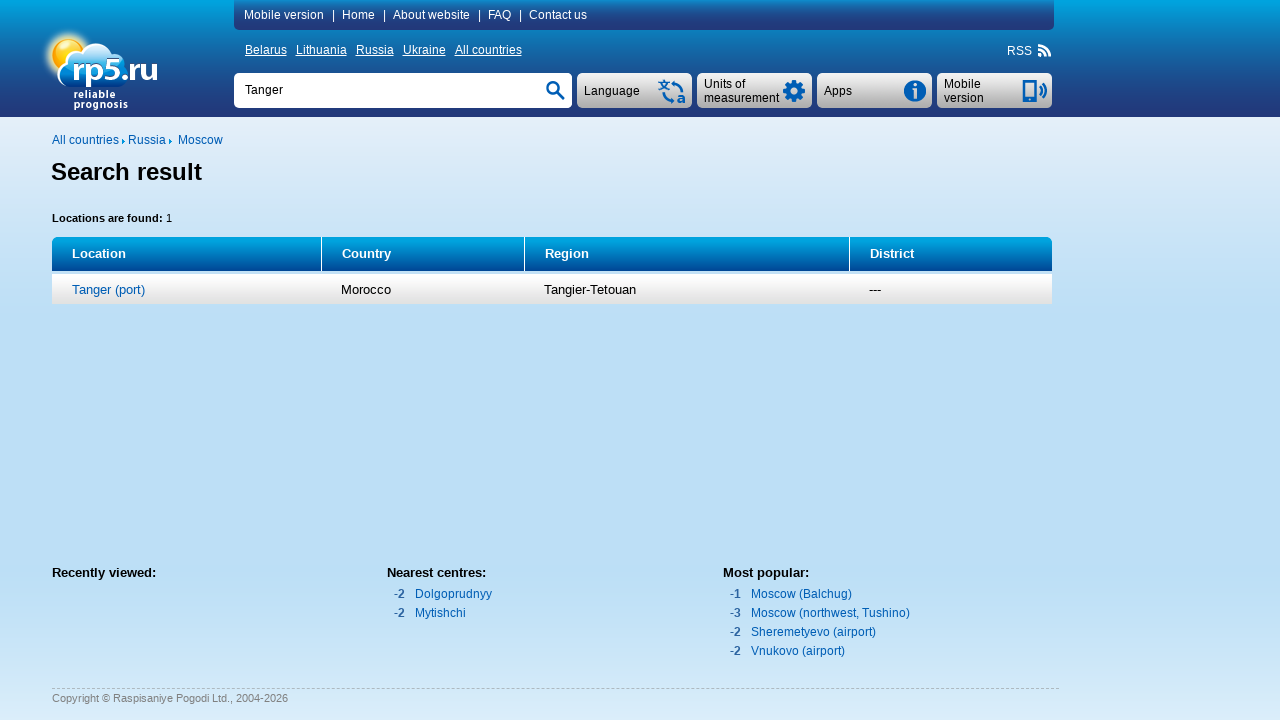